Tests that the todo counter displays the correct number of items as todos are added

Starting URL: https://demo.playwright.dev/todomvc

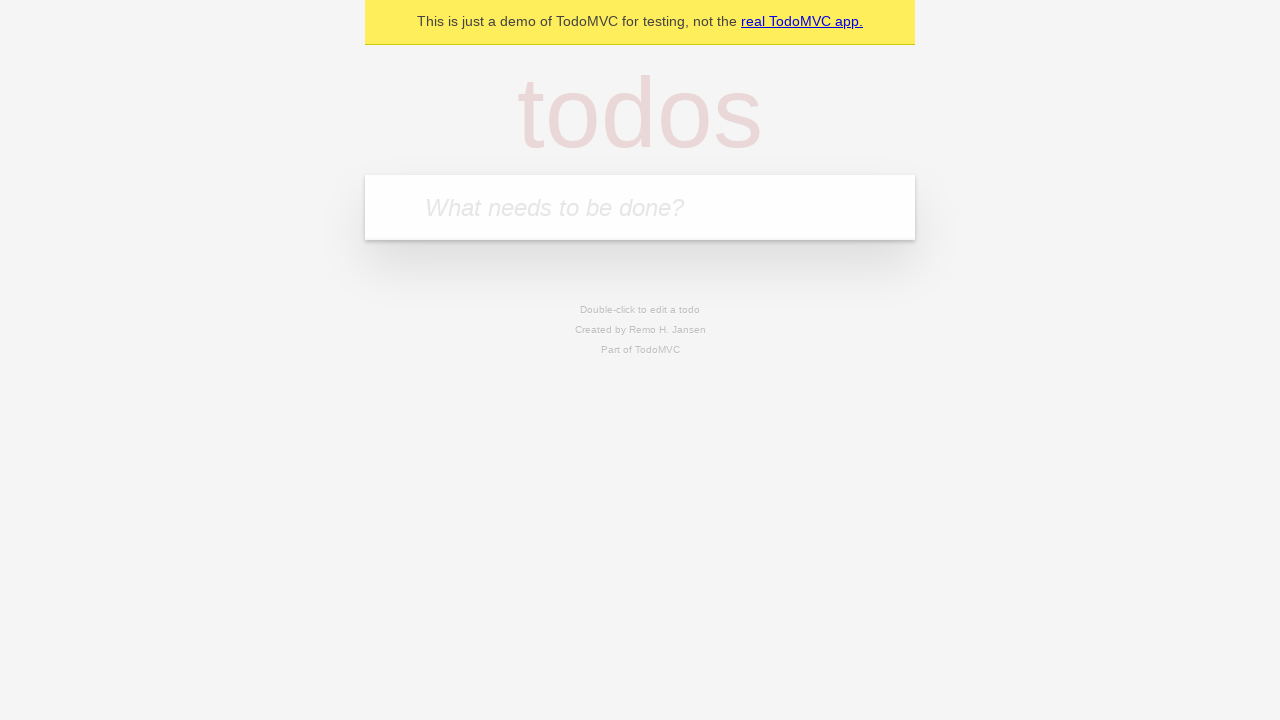

Filled todo input with 'buy some cheese' on internal:attr=[placeholder="What needs to be done?"i]
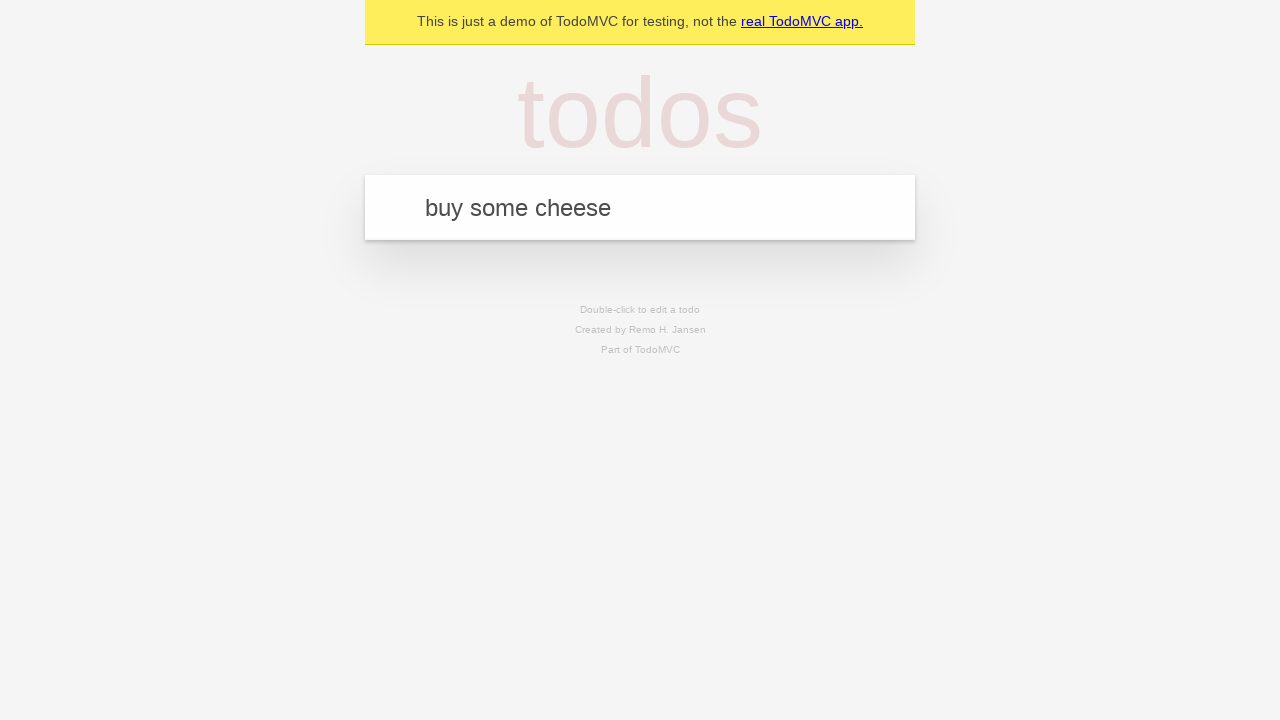

Pressed Enter to add first todo item on internal:attr=[placeholder="What needs to be done?"i]
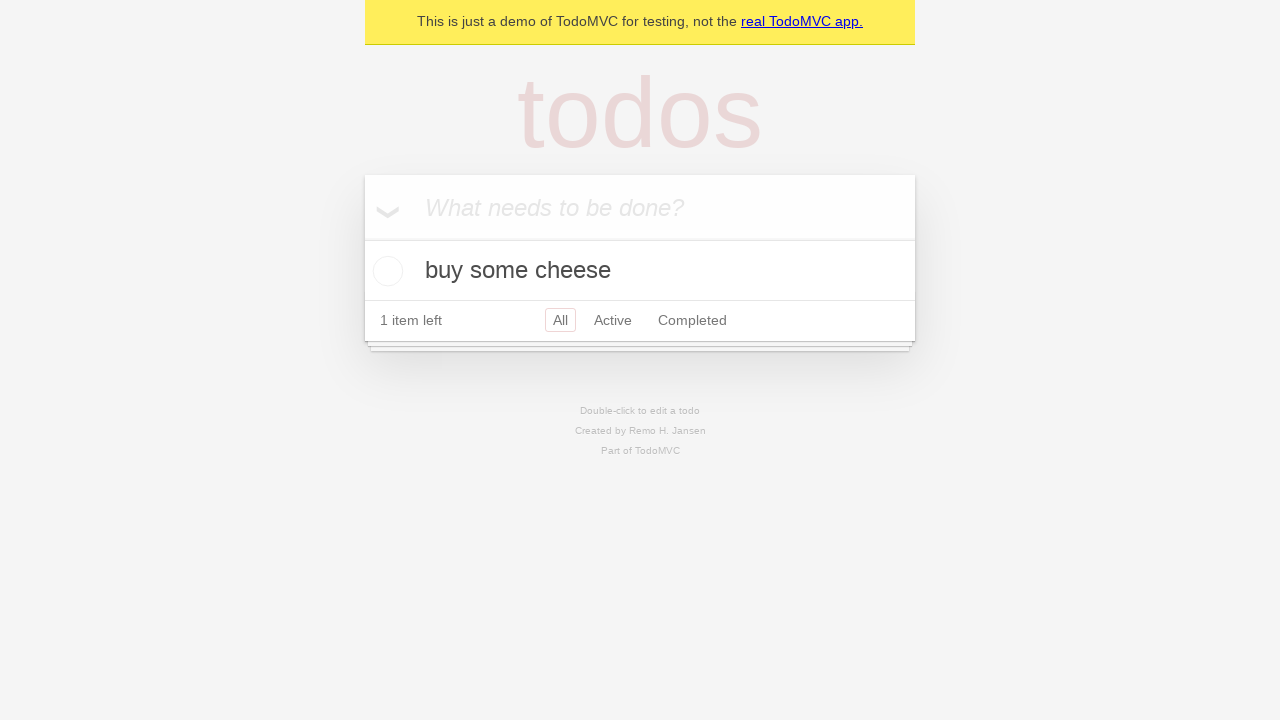

Todo counter element loaded after adding first item
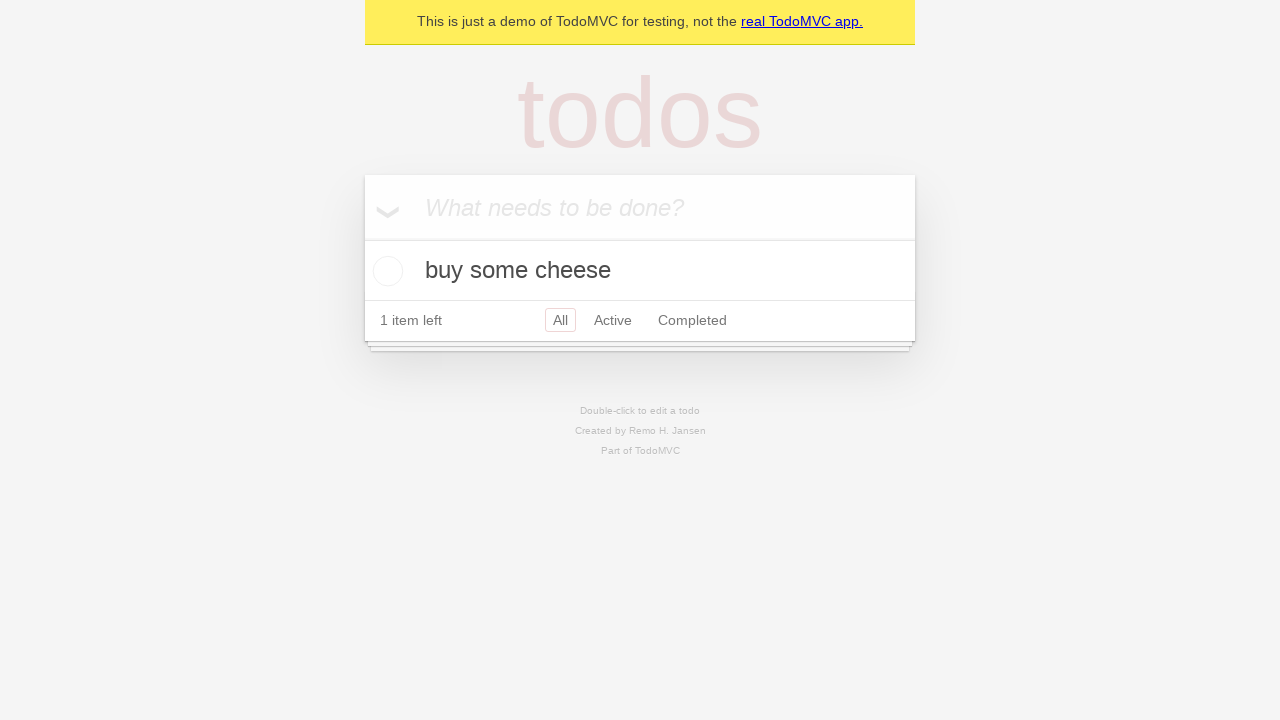

Filled todo input with 'feed the cat' on internal:attr=[placeholder="What needs to be done?"i]
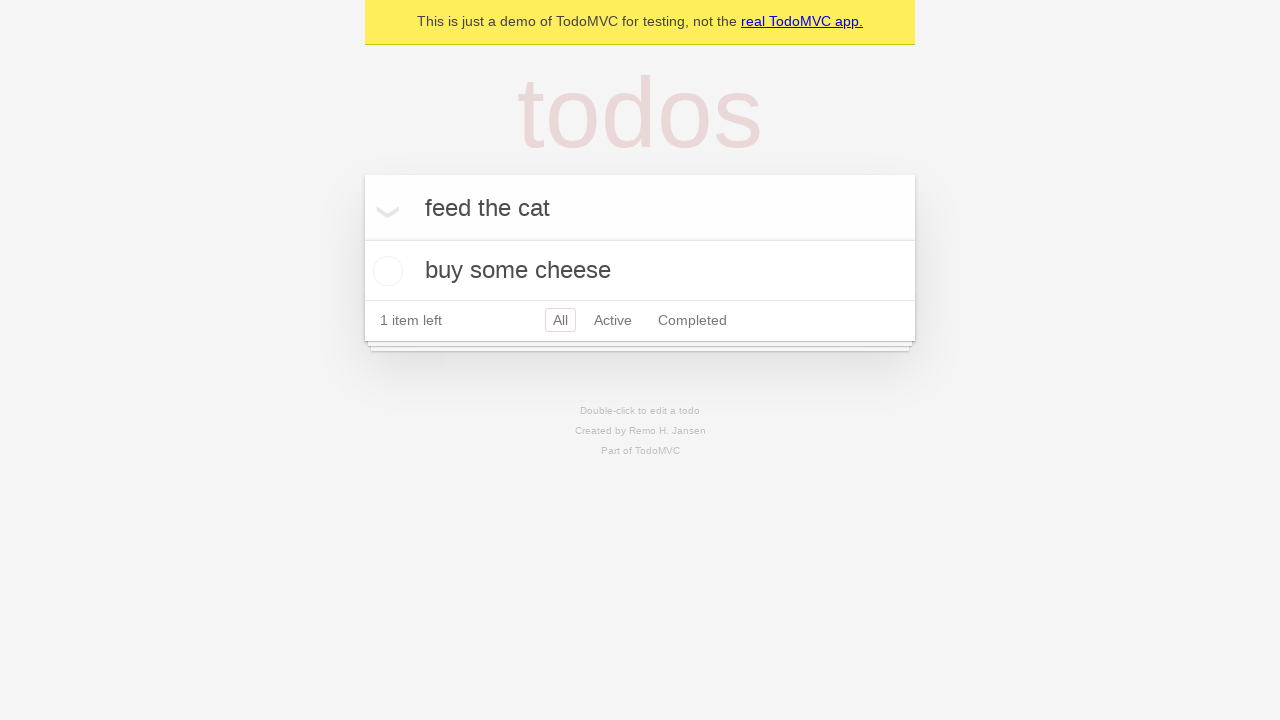

Pressed Enter to add second todo item on internal:attr=[placeholder="What needs to be done?"i]
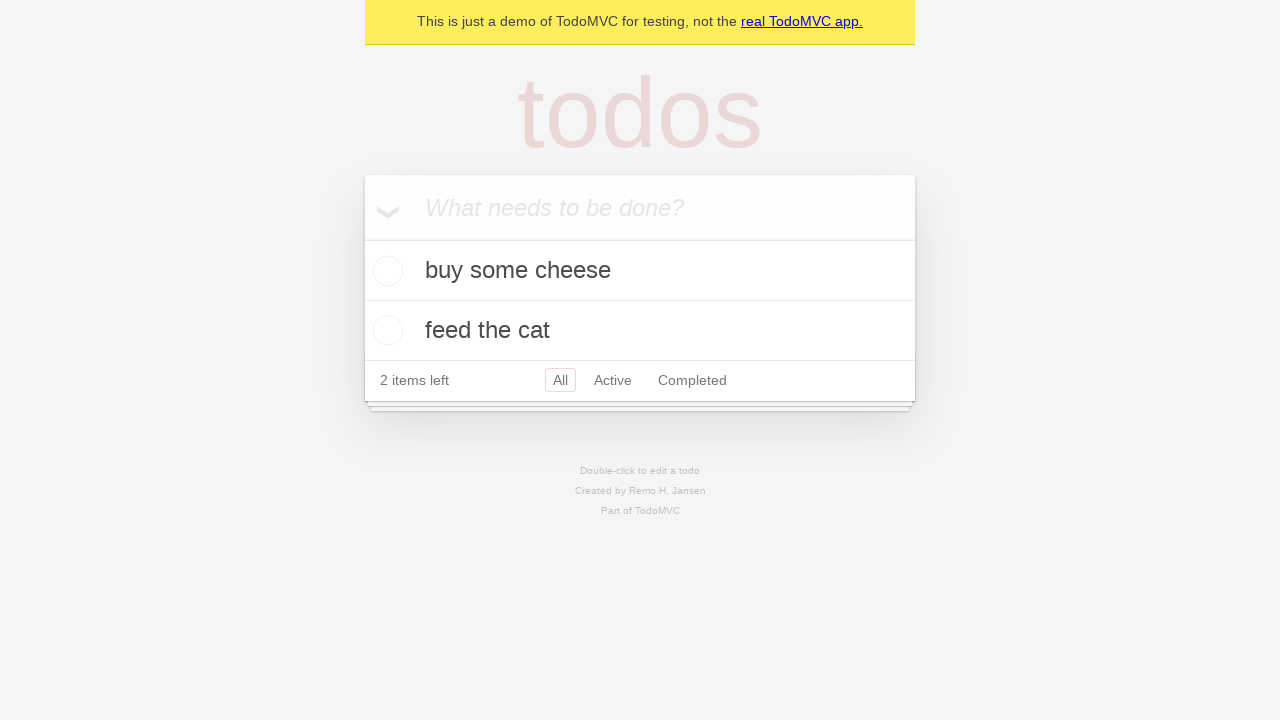

Todo counter updated to display 2 items
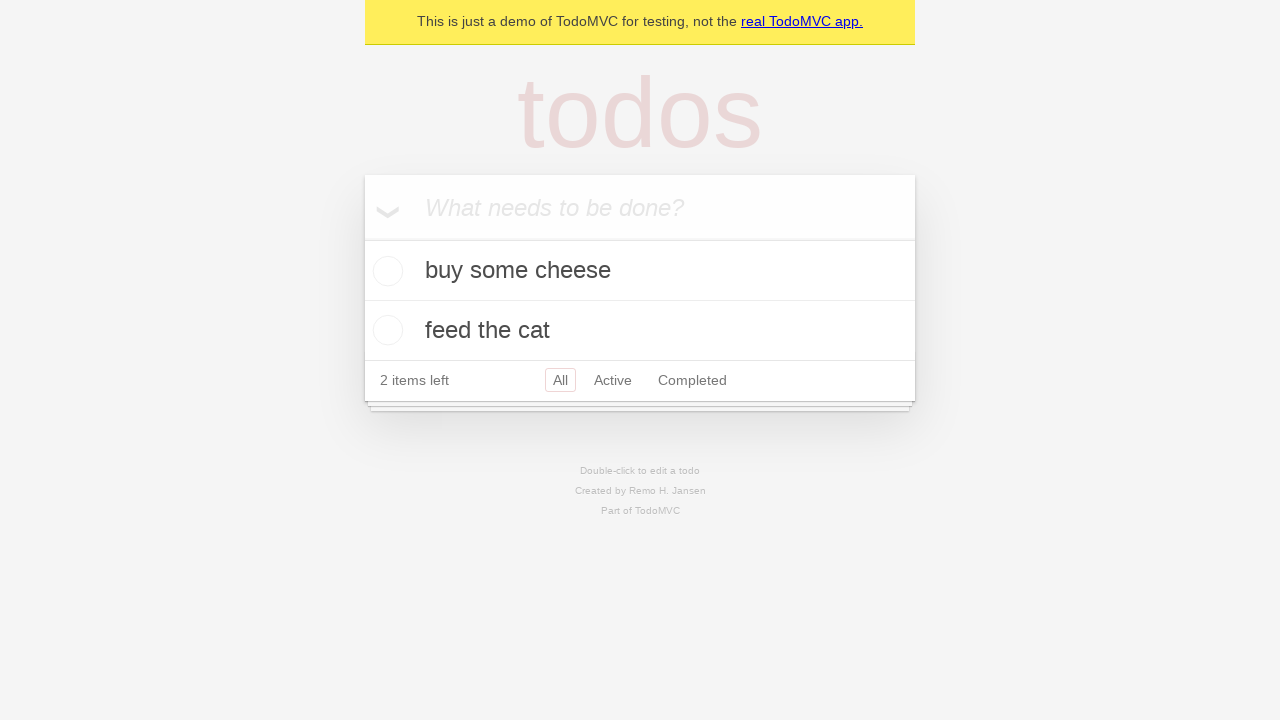

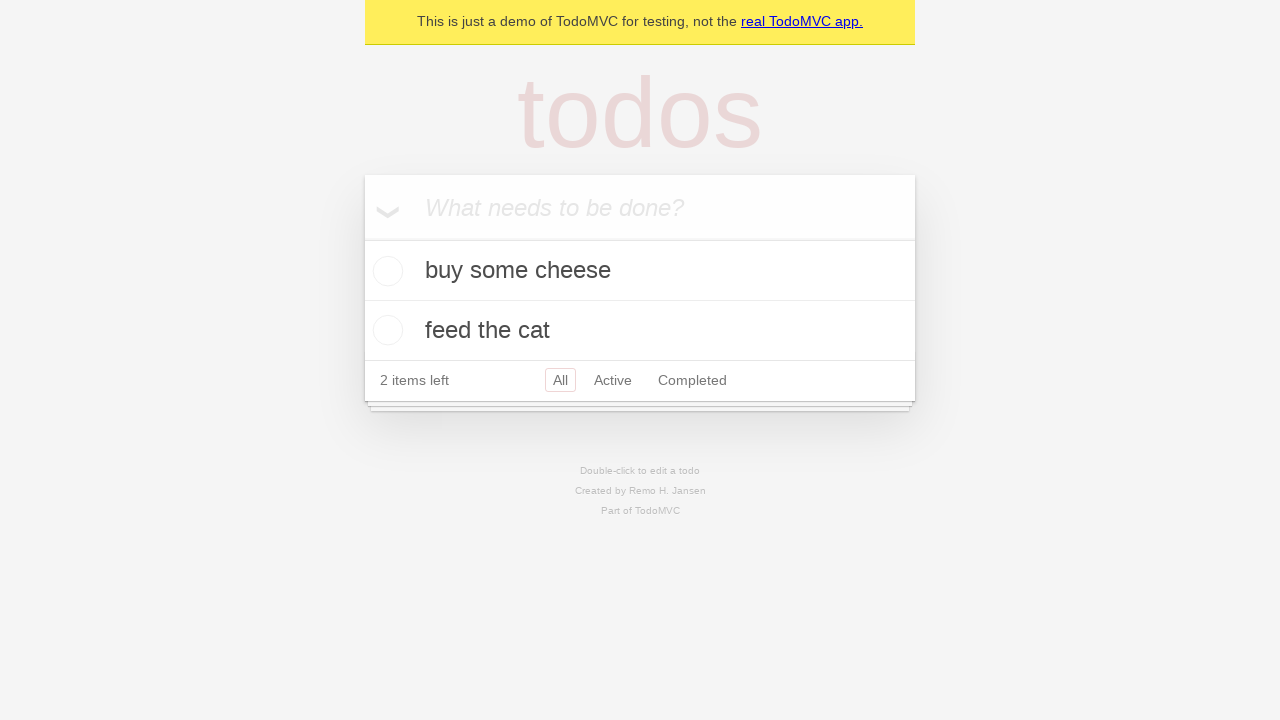